Tests the login form validation by clicking the login button without entering any credentials and verifying that the appropriate error message "Username is required" is displayed.

Starting URL: https://www.saucedemo.com/

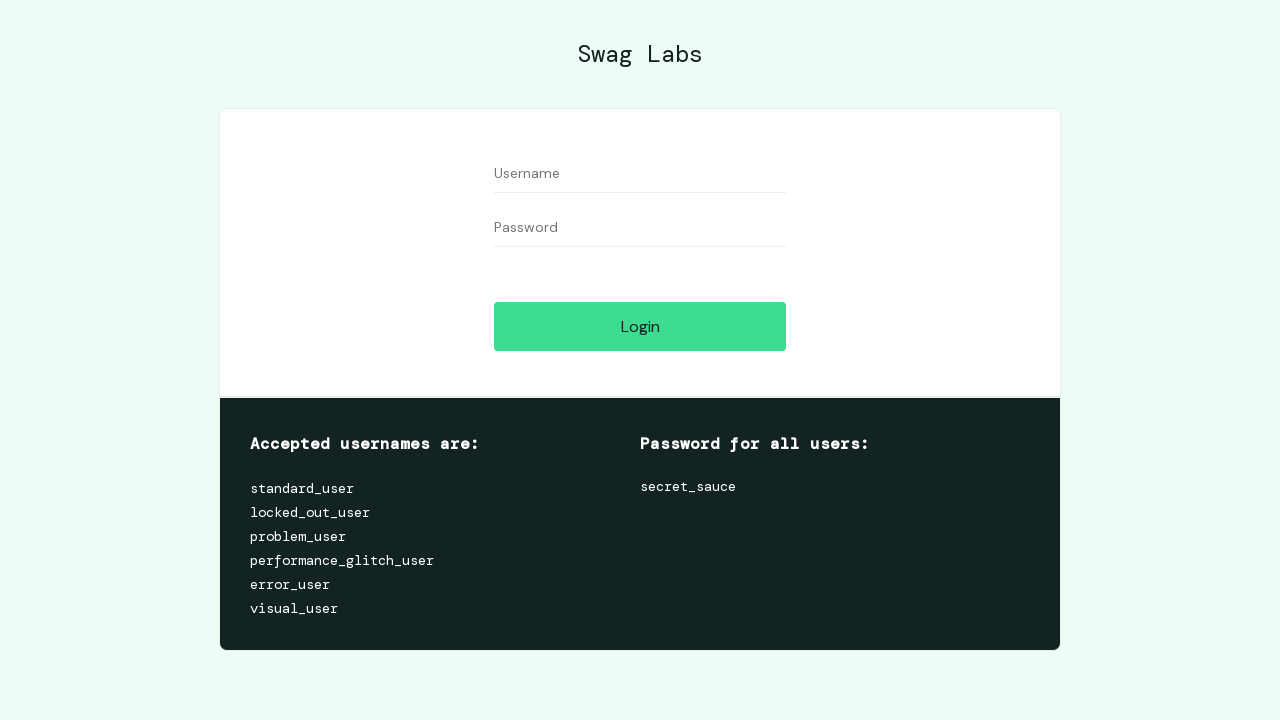

Username input field became visible
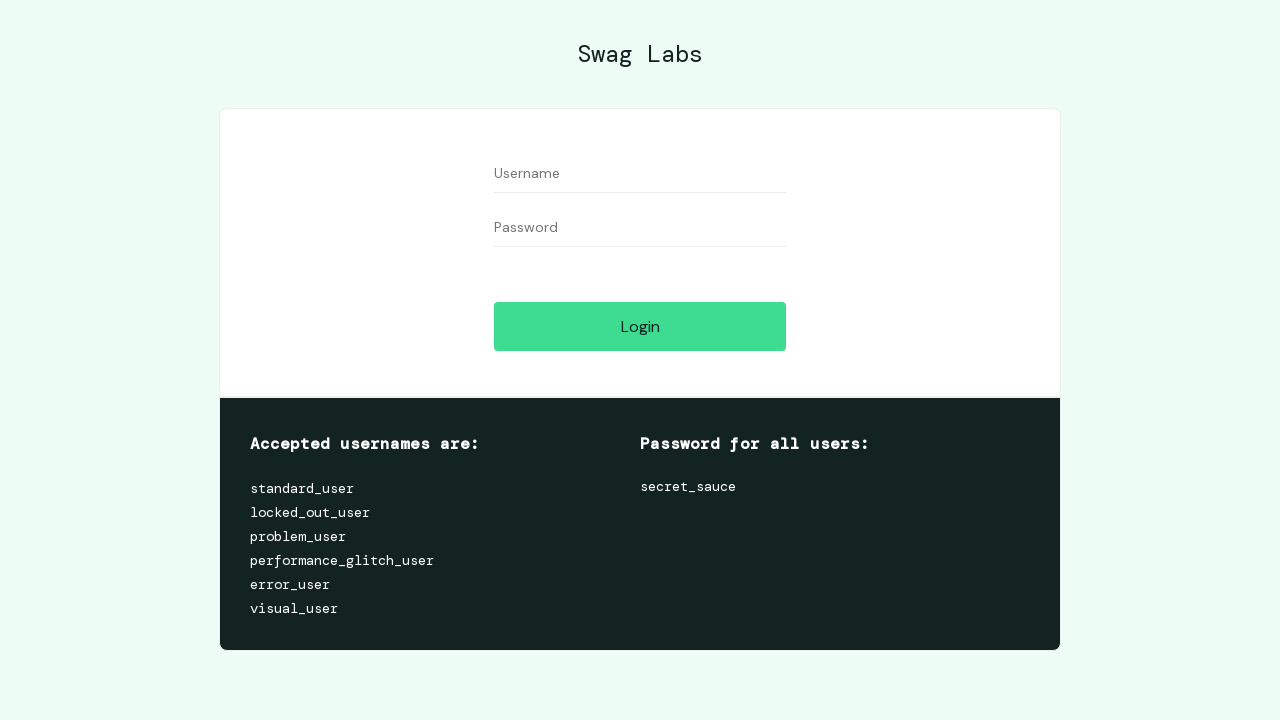

Password input field became visible
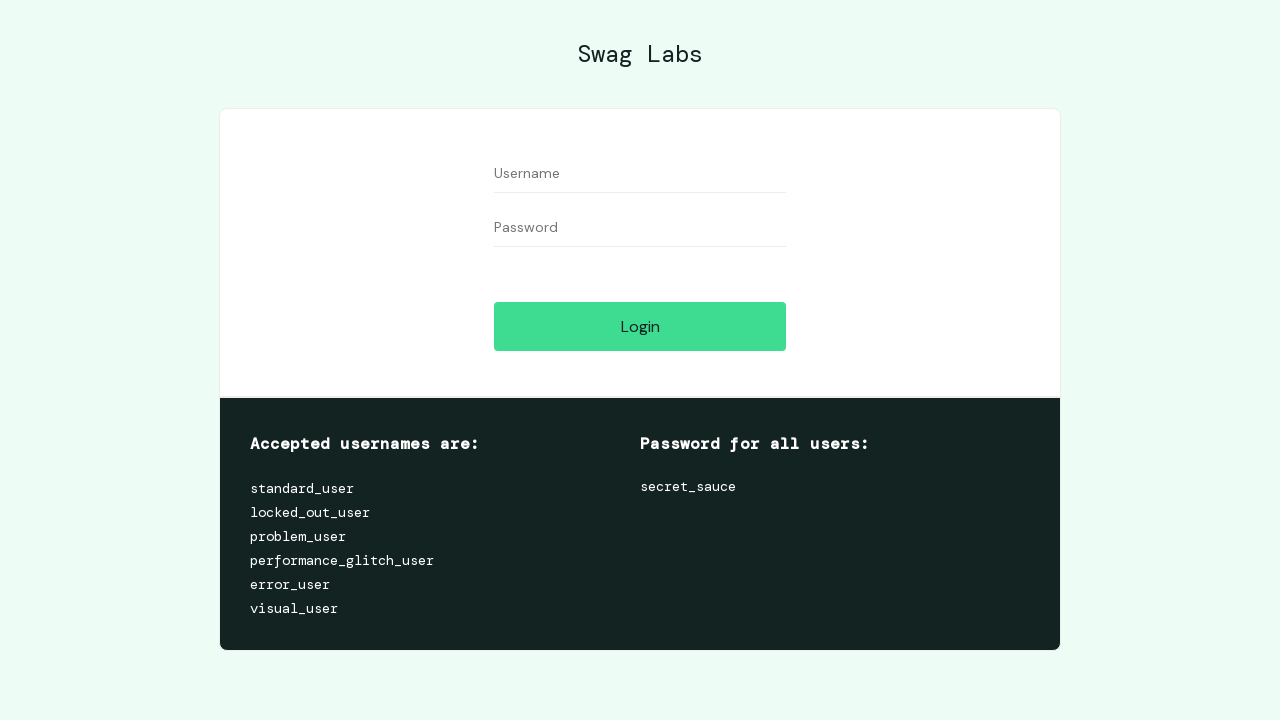

Login button became visible
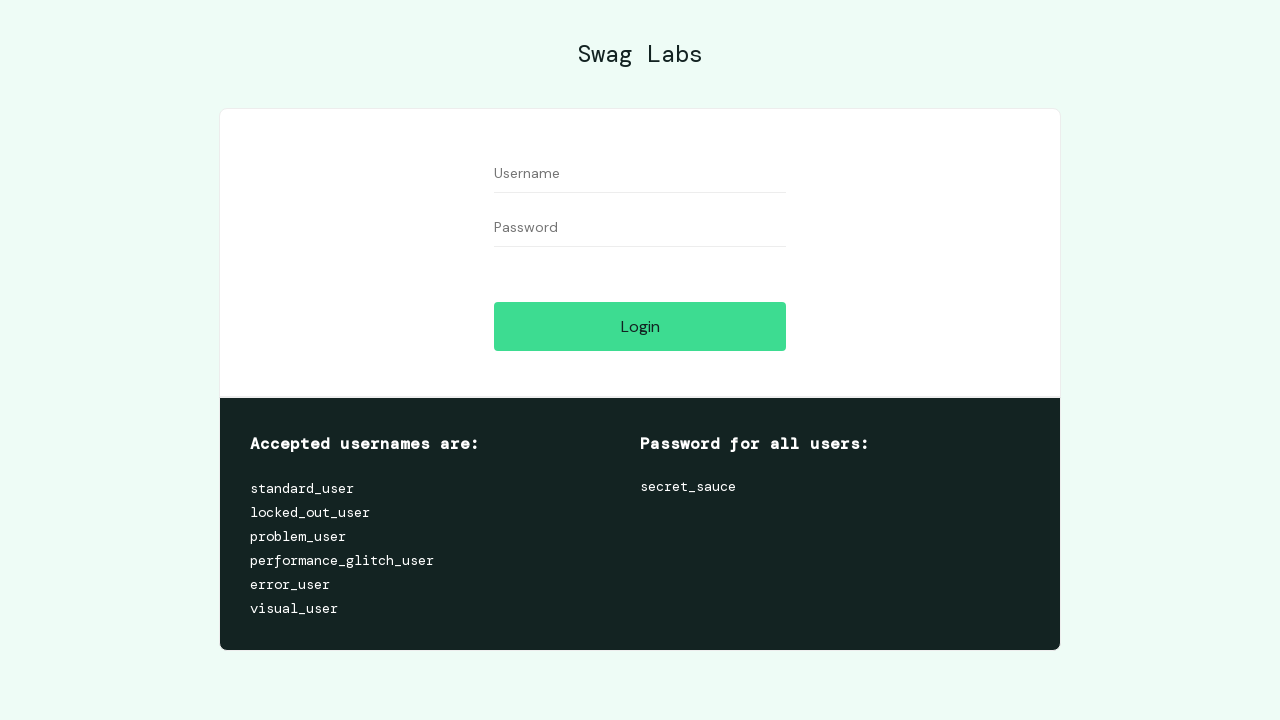

Clicked login button without entering any credentials at (640, 326) on [data-test='login-button']
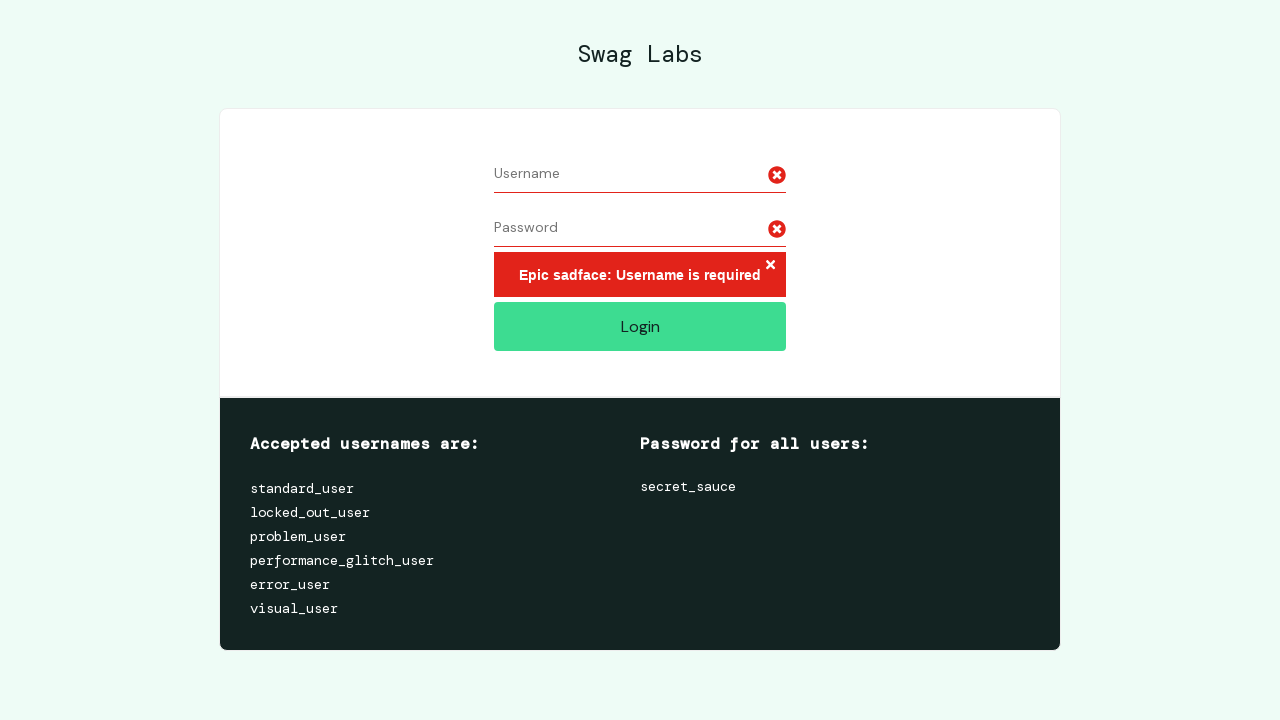

Error message appeared on the page
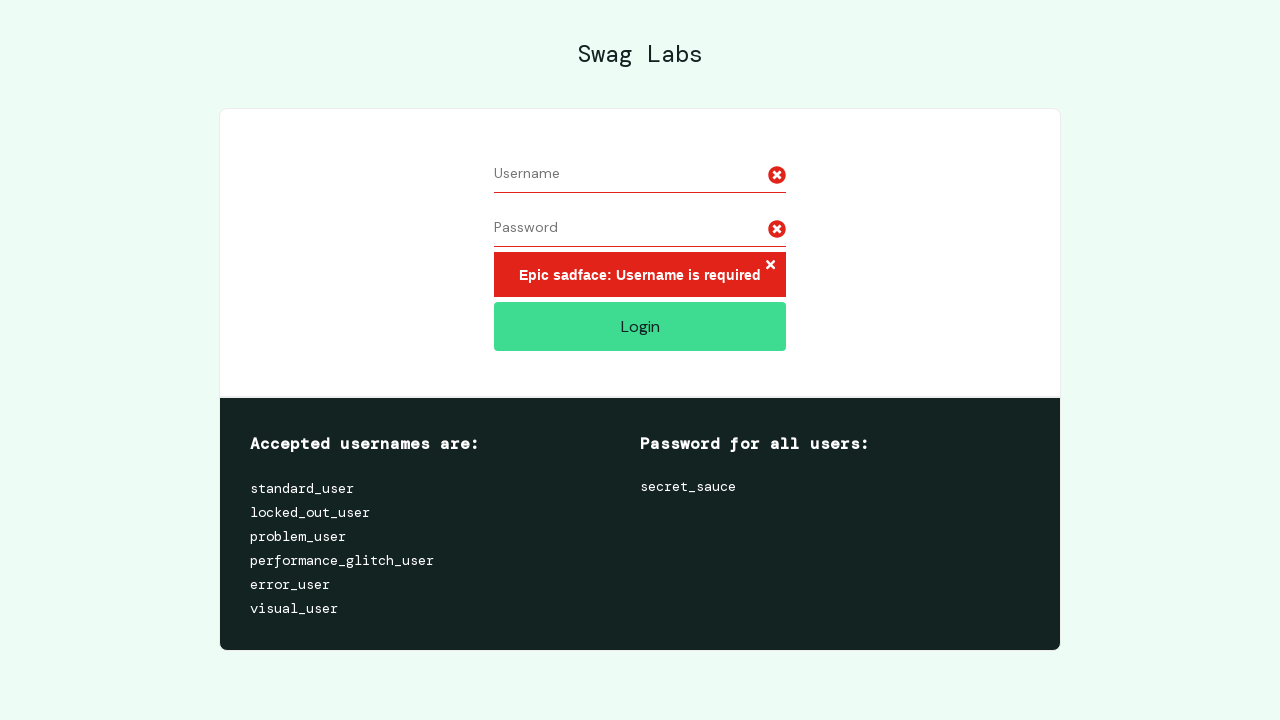

Retrieved error message text
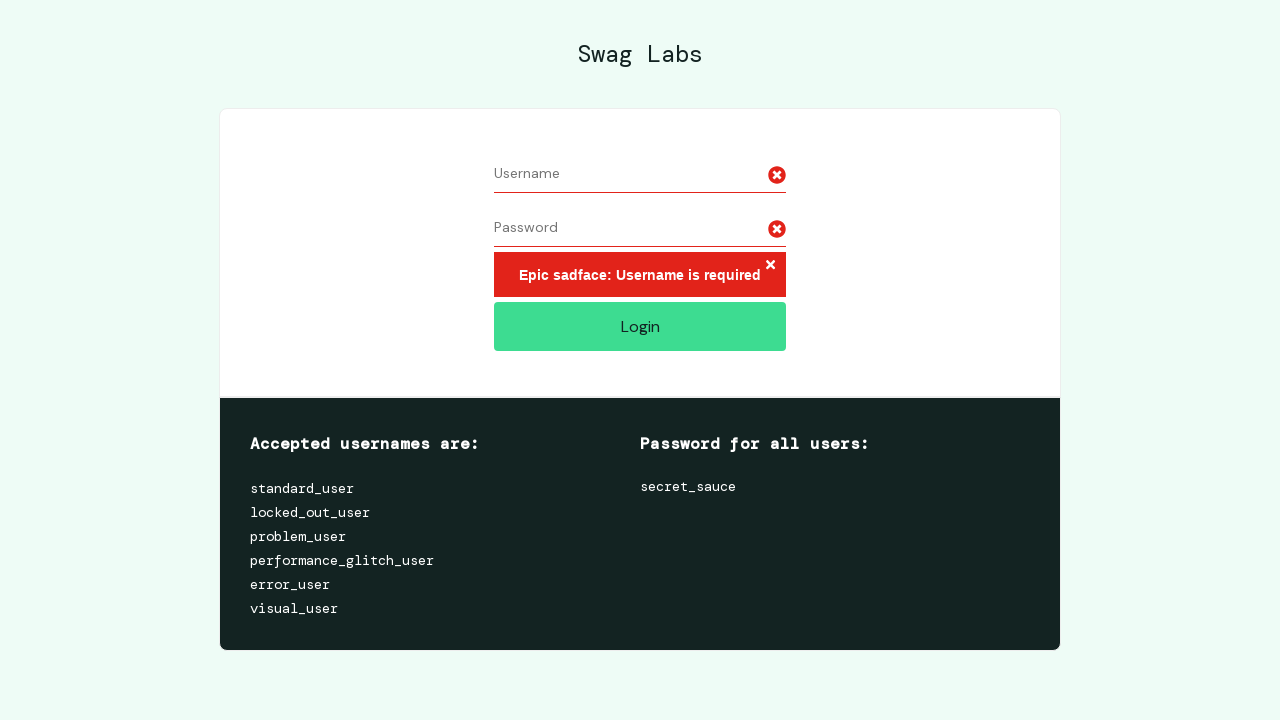

Verified error message is 'Epic sadface: Username is required'
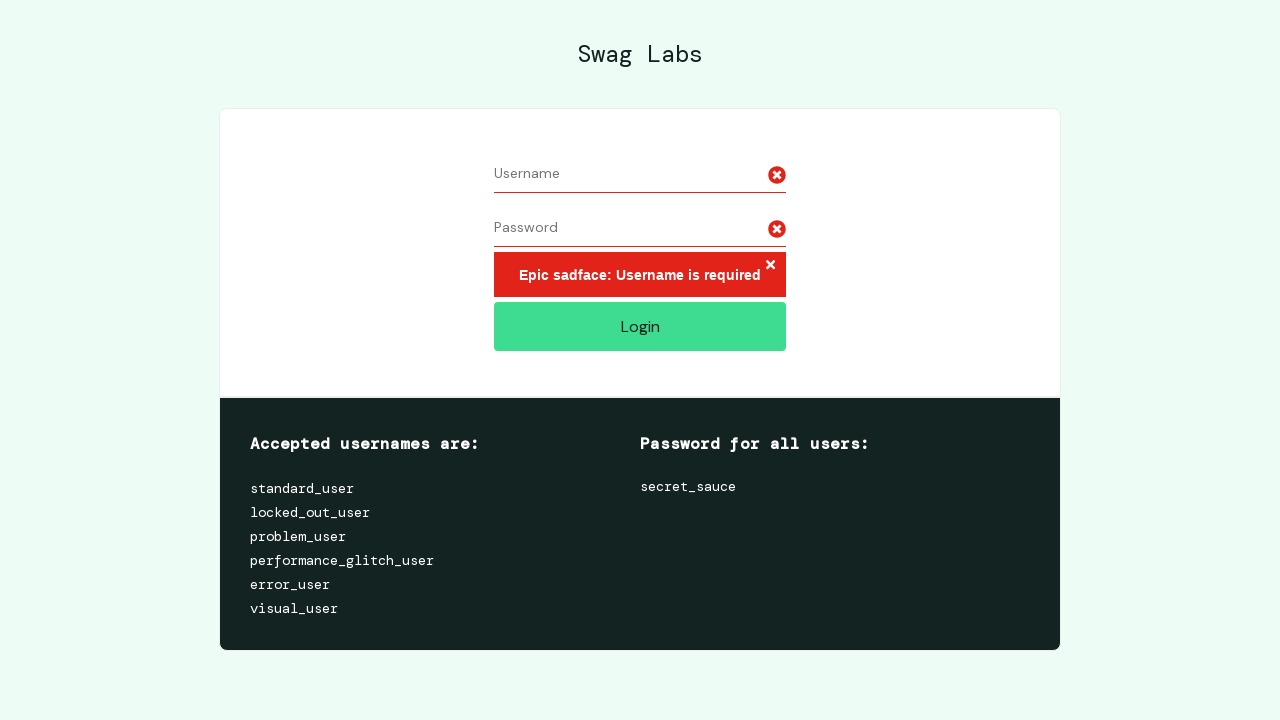

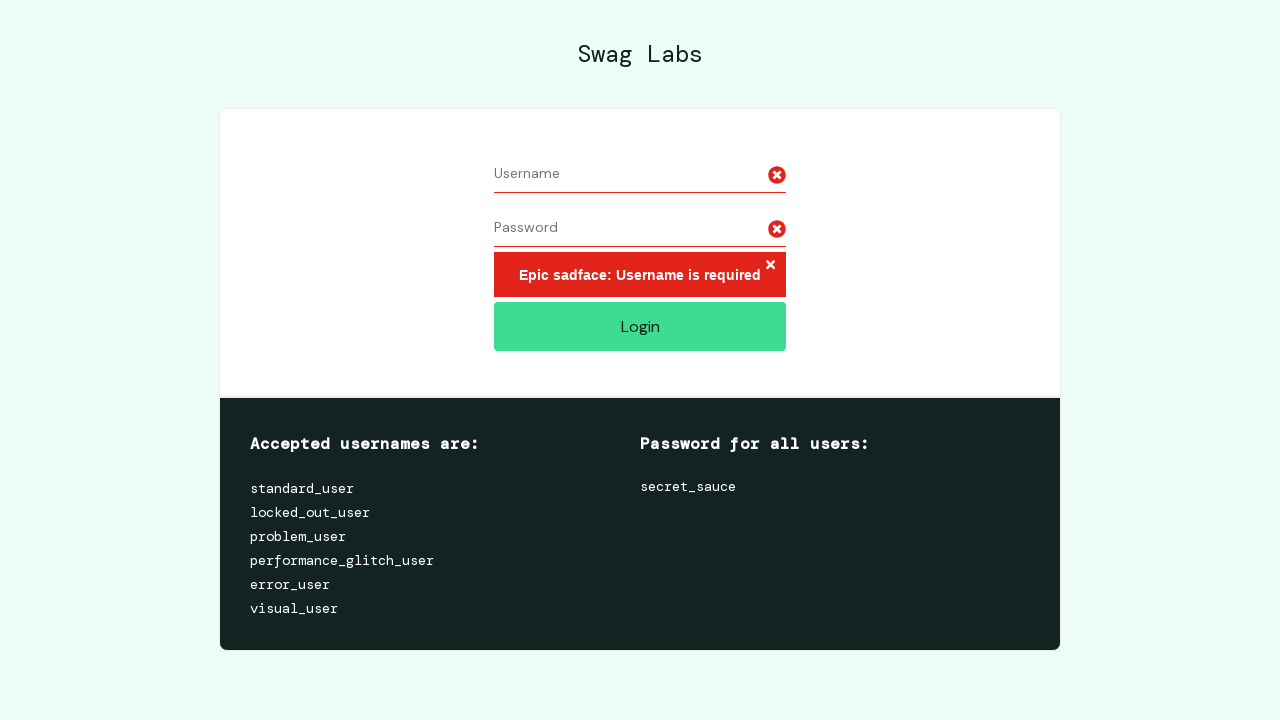